Tests drag and drop functionality on jQuery UI demo page by dragging an element from source to target position

Starting URL: https://jqueryui.com/droppable/

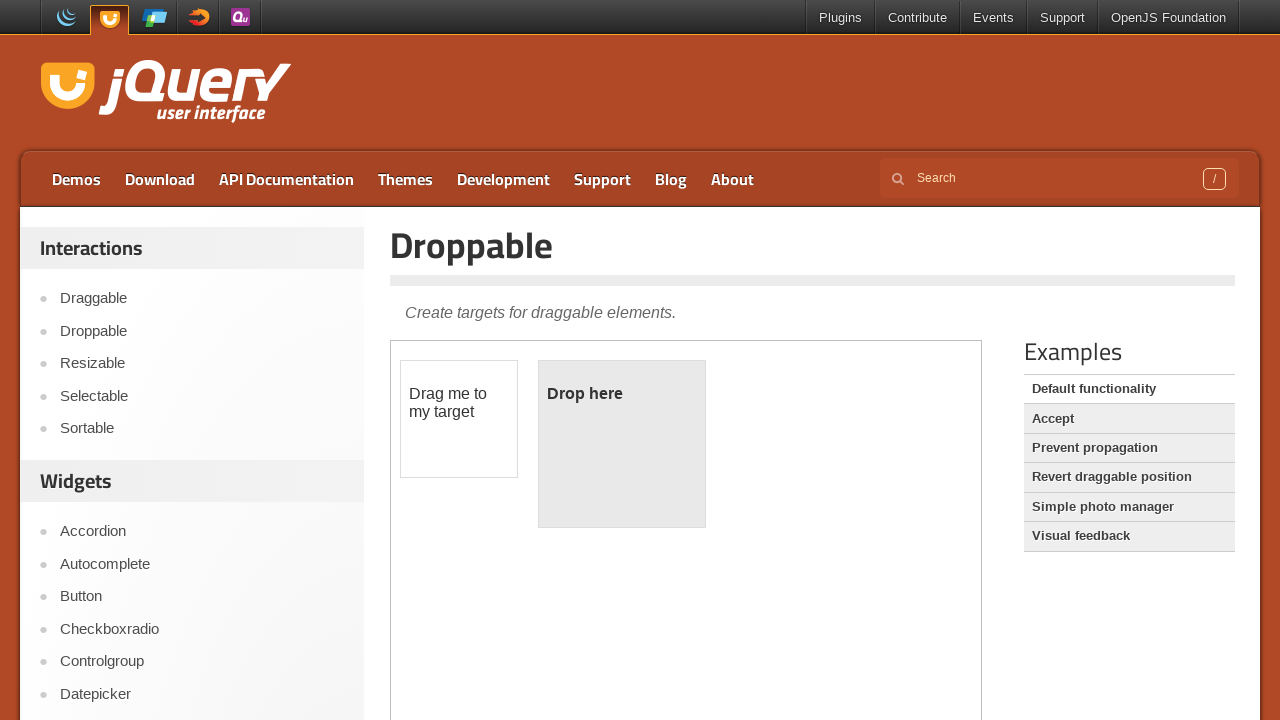

Located the demo iframe containing drag and drop elements
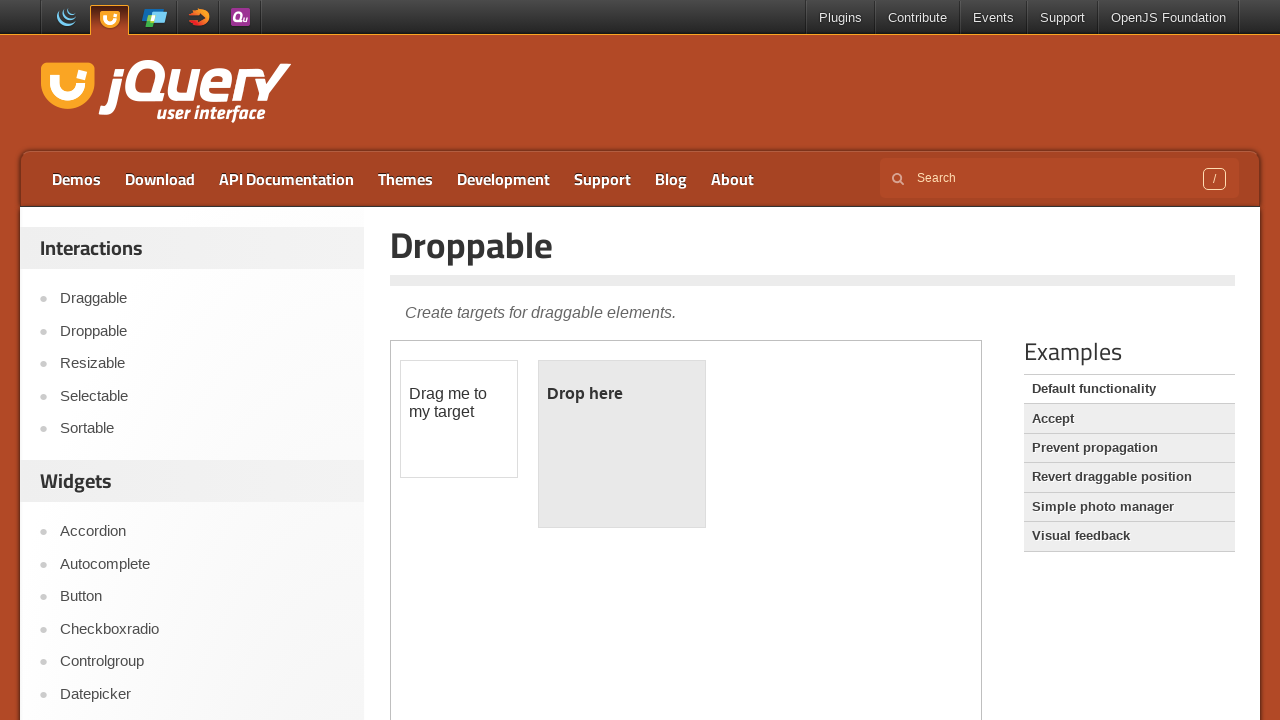

Located the draggable element
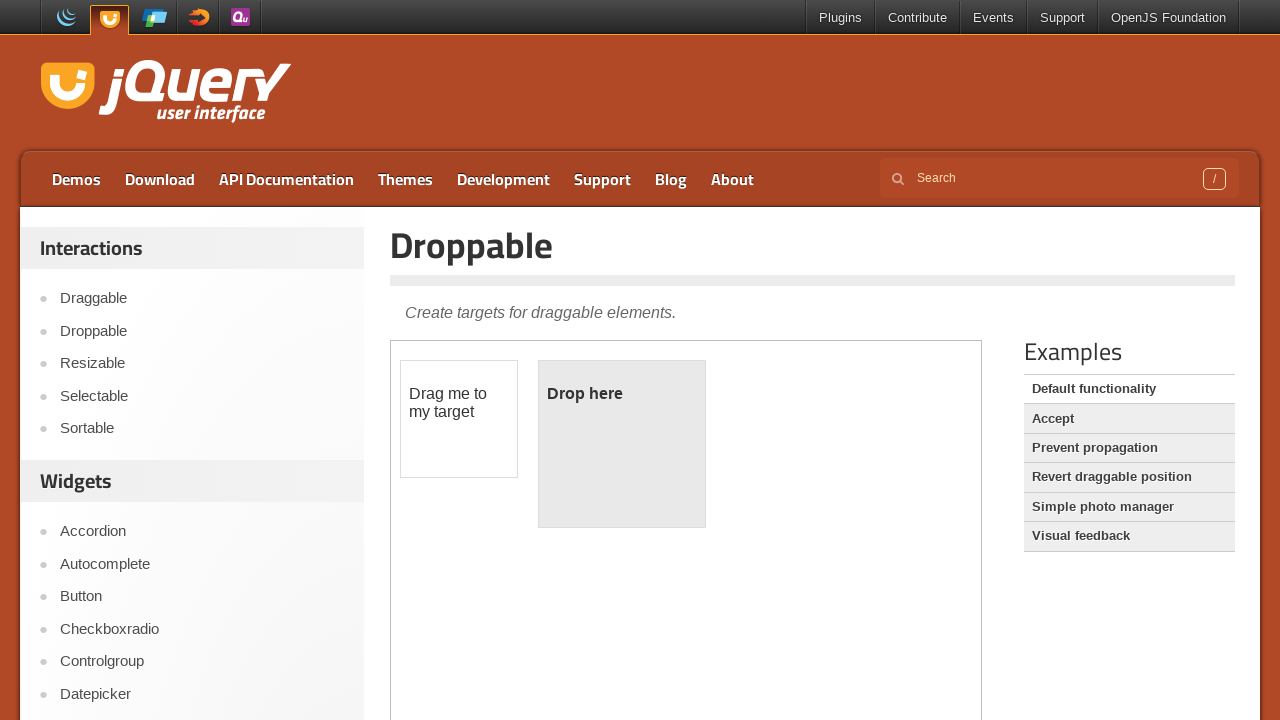

Located the droppable target element
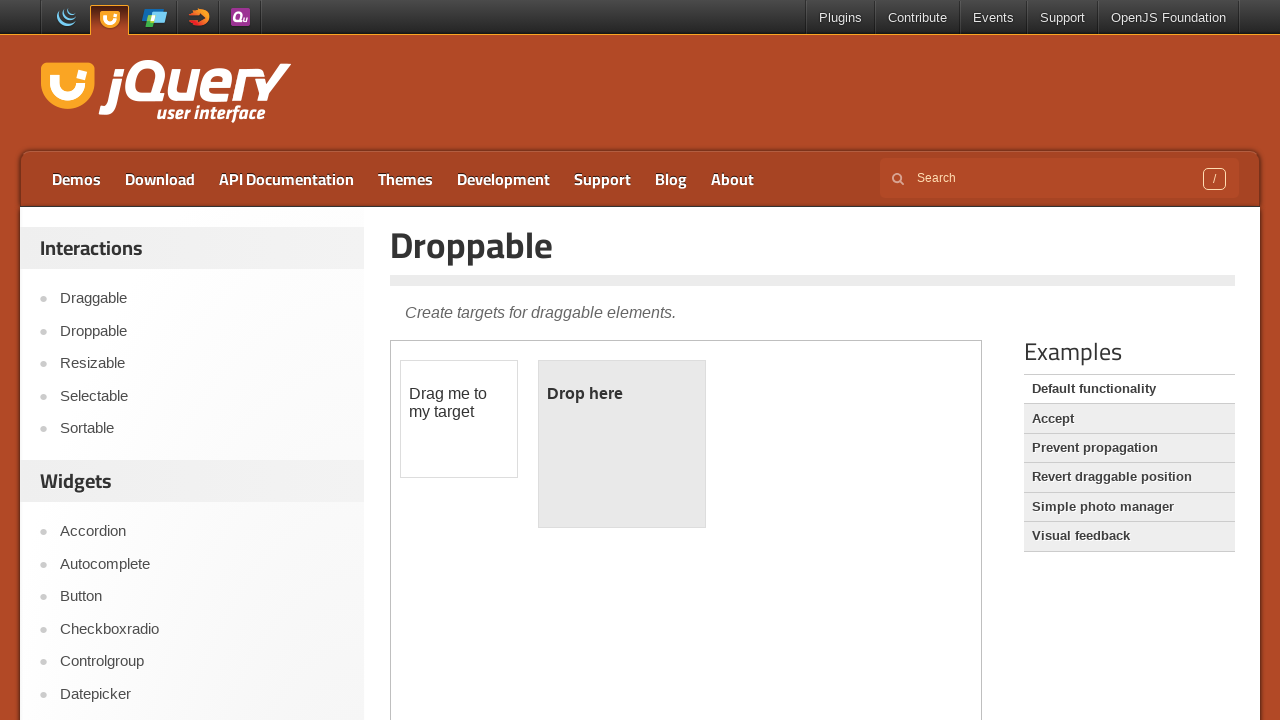

Dragged element from source to droppable target at (622, 444)
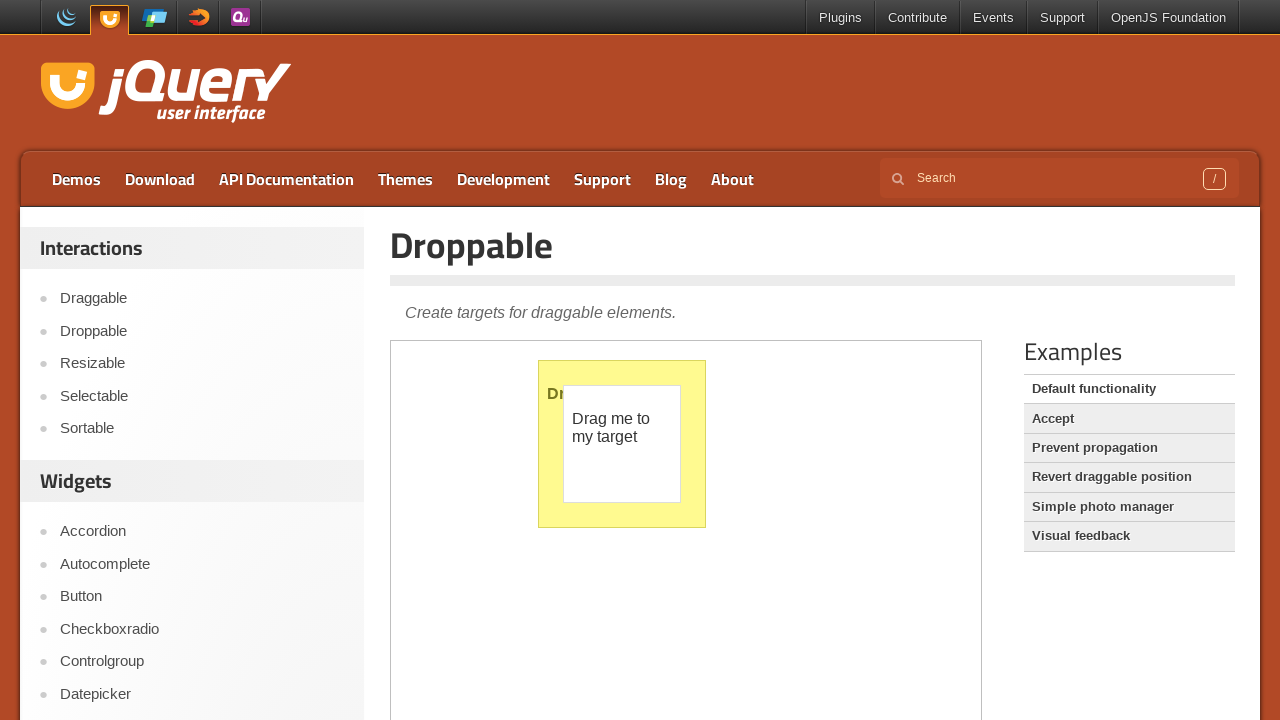

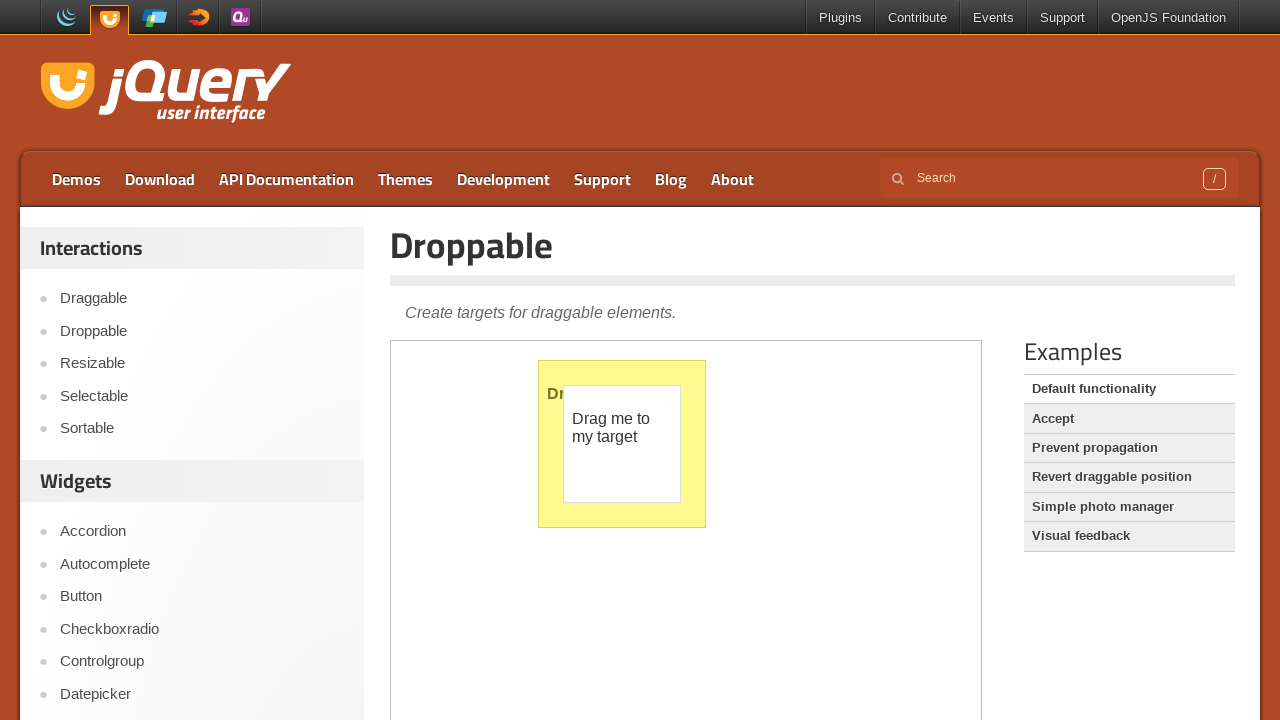